Navigates to Jumia Kenya homepage and then to the flash sales page to verify the flash sales section is accessible

Starting URL: https://www.jumia.co.ke/

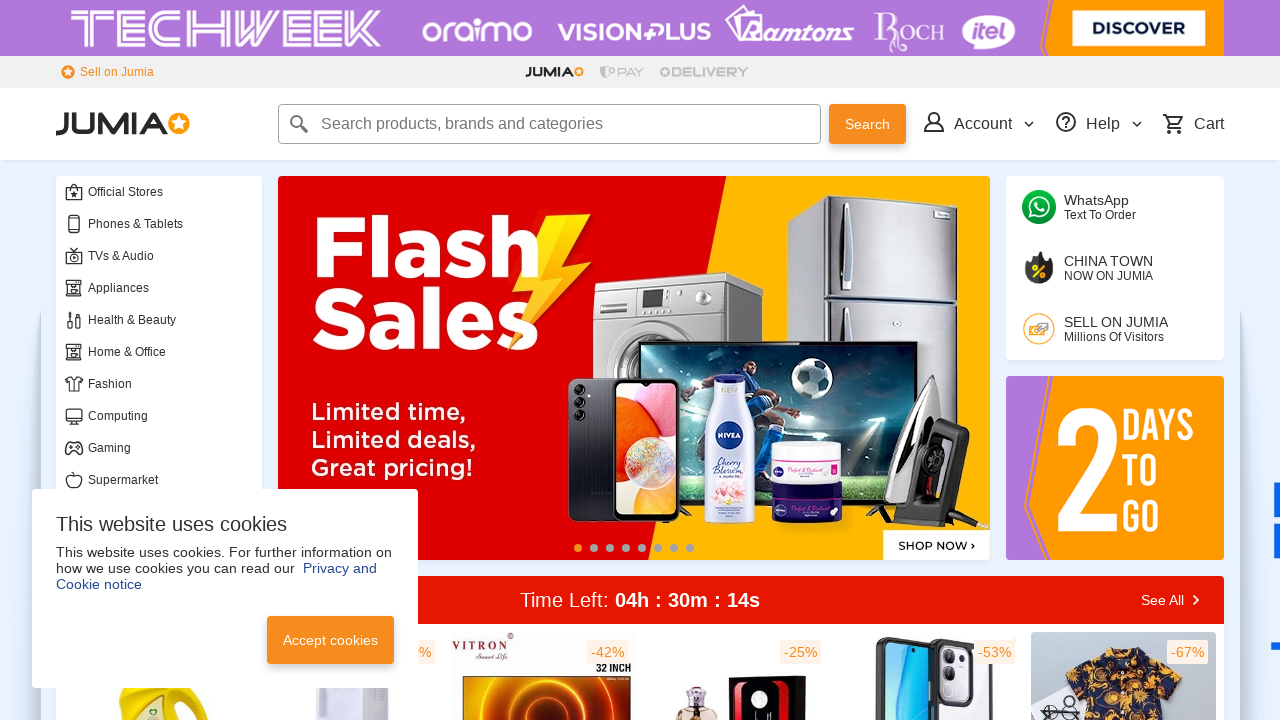

Jumia Kenya homepage loaded successfully
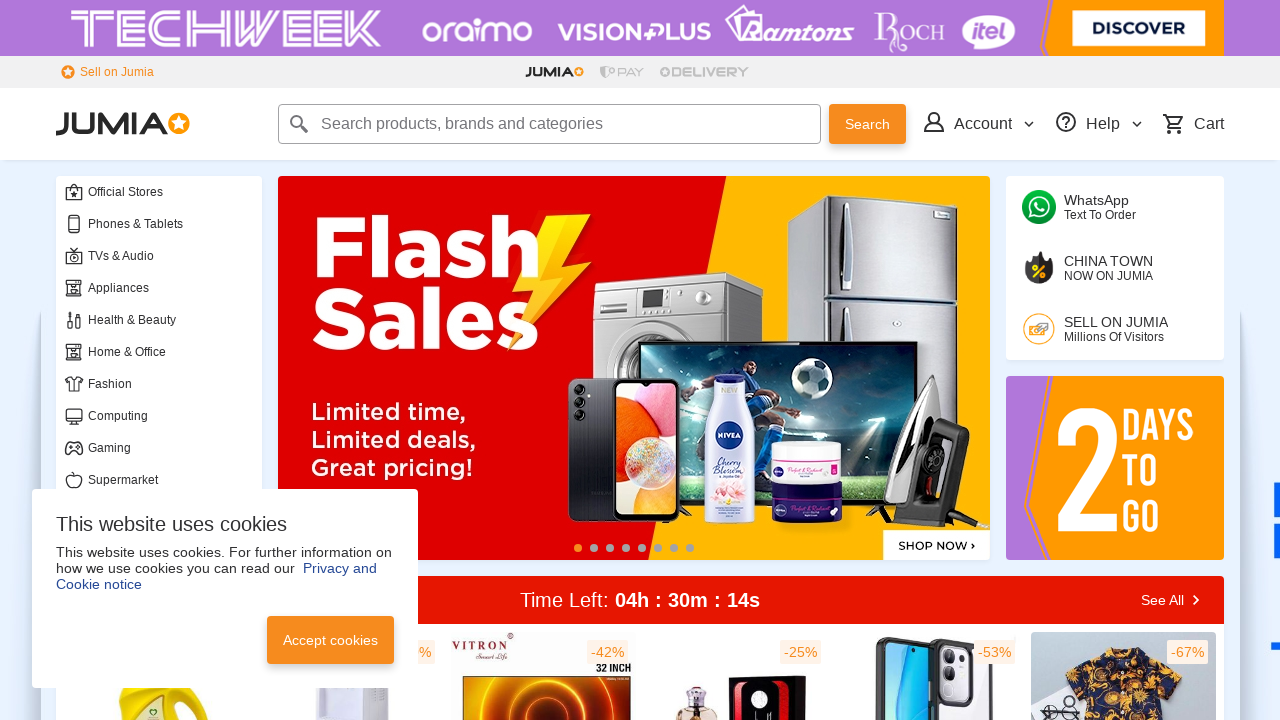

Navigated to Jumia Kenya flash sales page
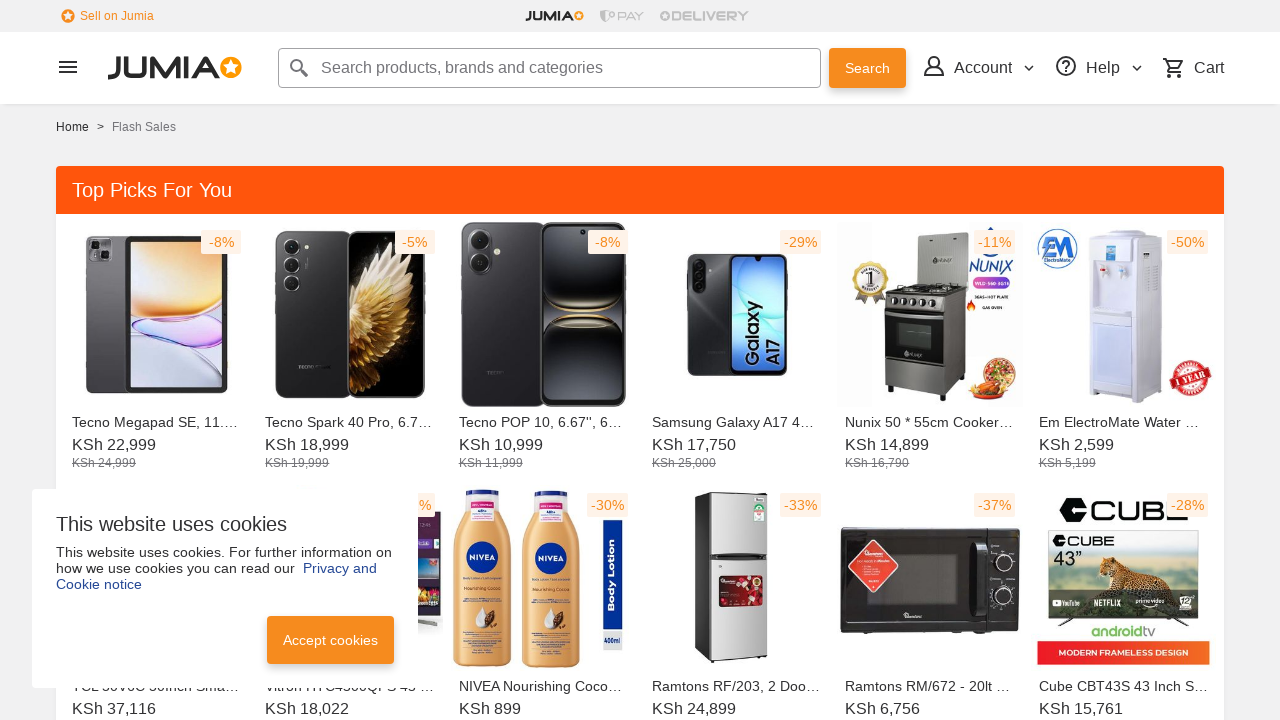

Flash sales page loaded and verified accessible
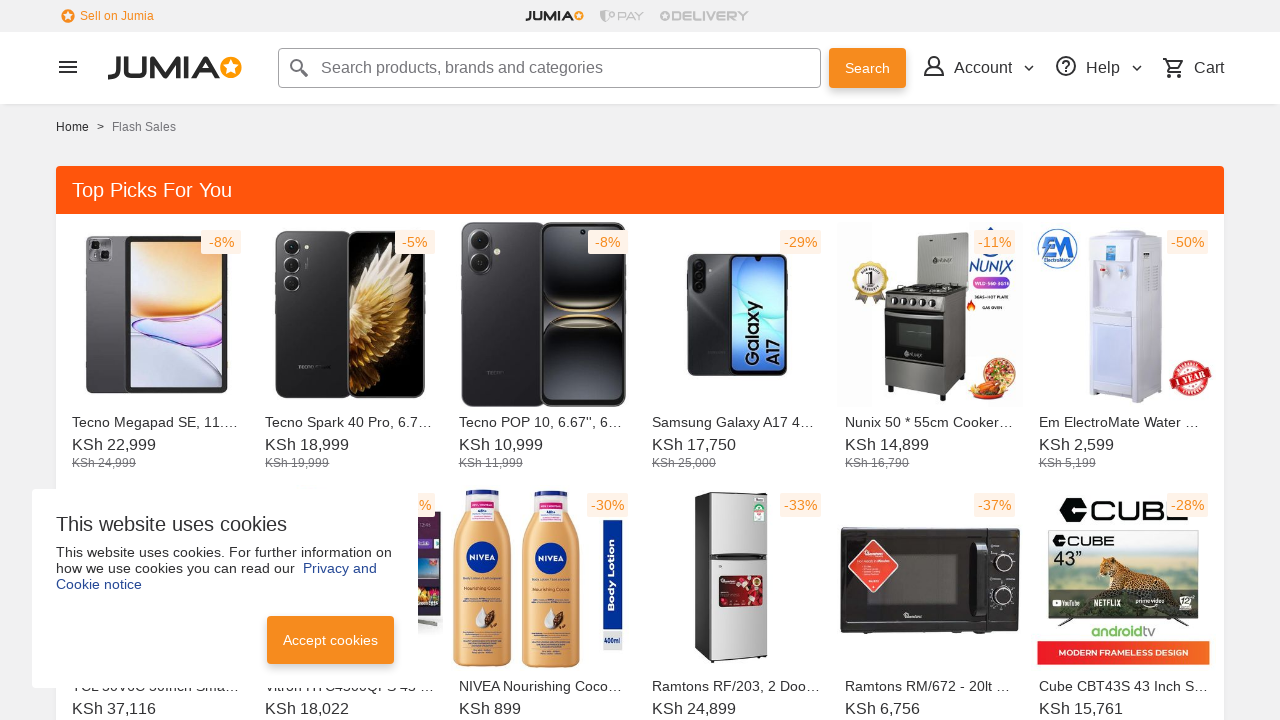

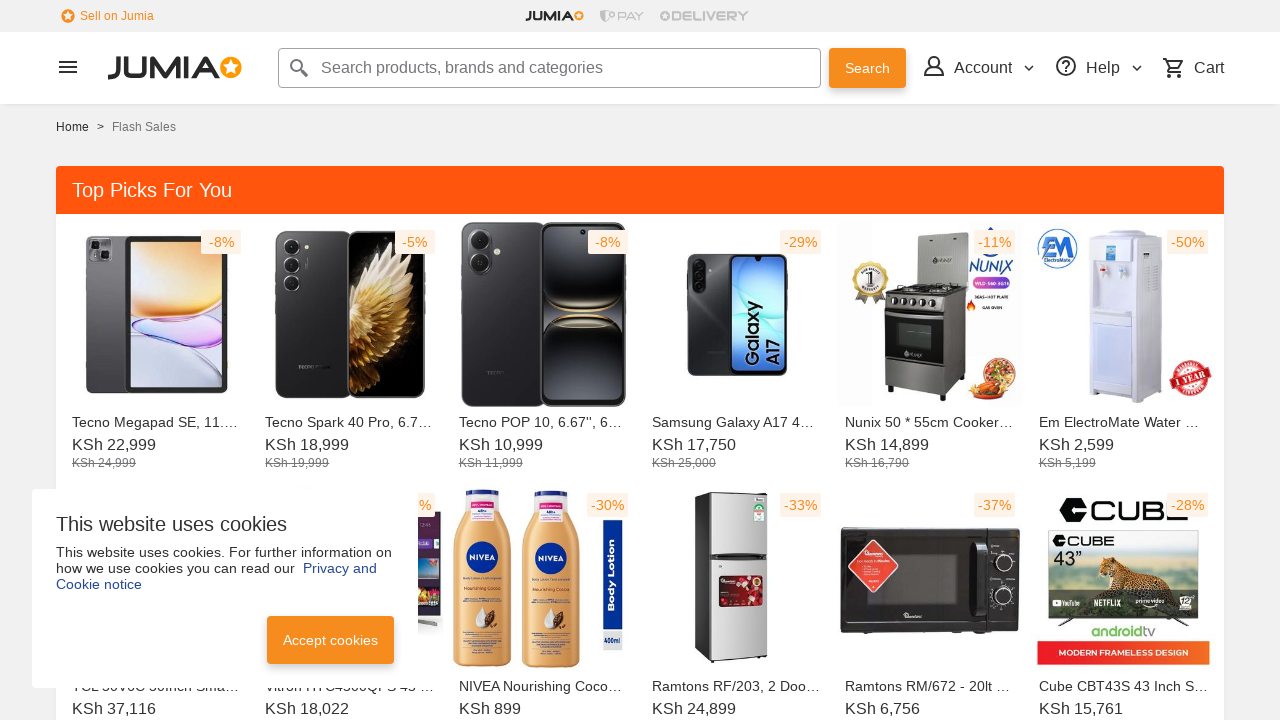